Tests a todo application by adding three items (Buy dog food, Feed the dog, Book a vet's appointment), marking two of them as completed, and verifying that one item remains uncompleted.

Starting URL: https://todo-app.serenity-js.org/

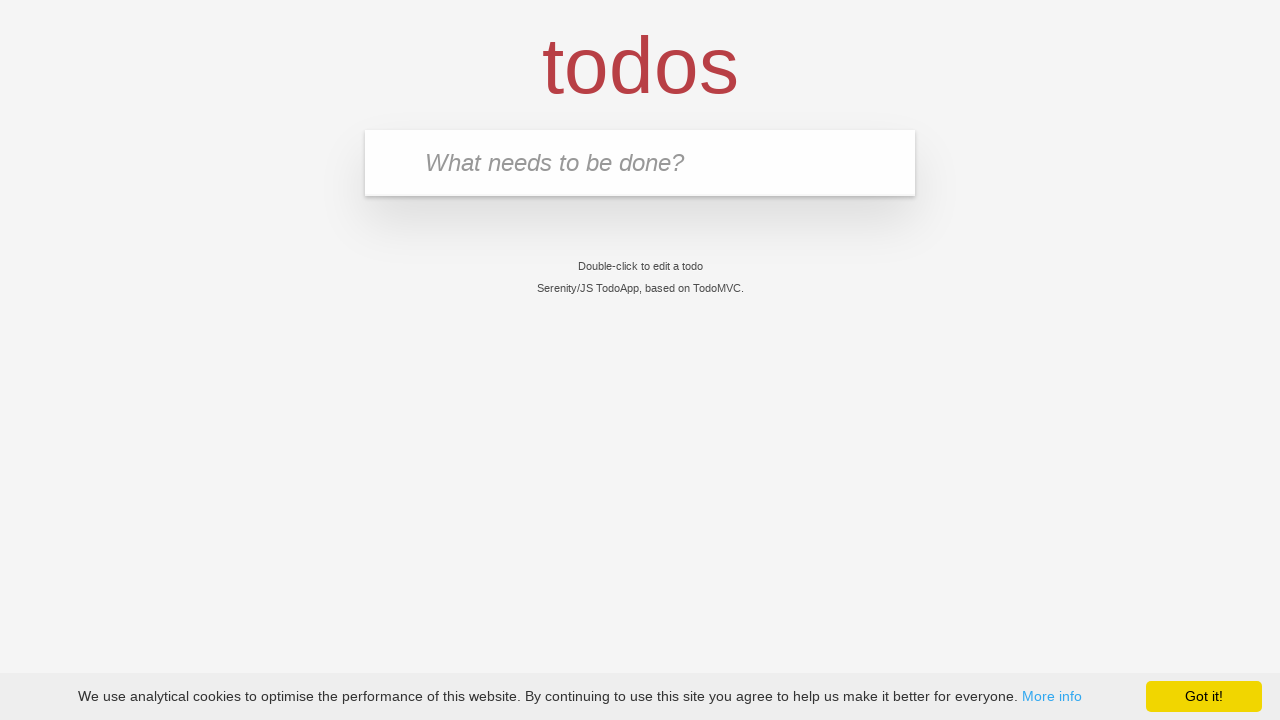

Waited for todo input box to be visible
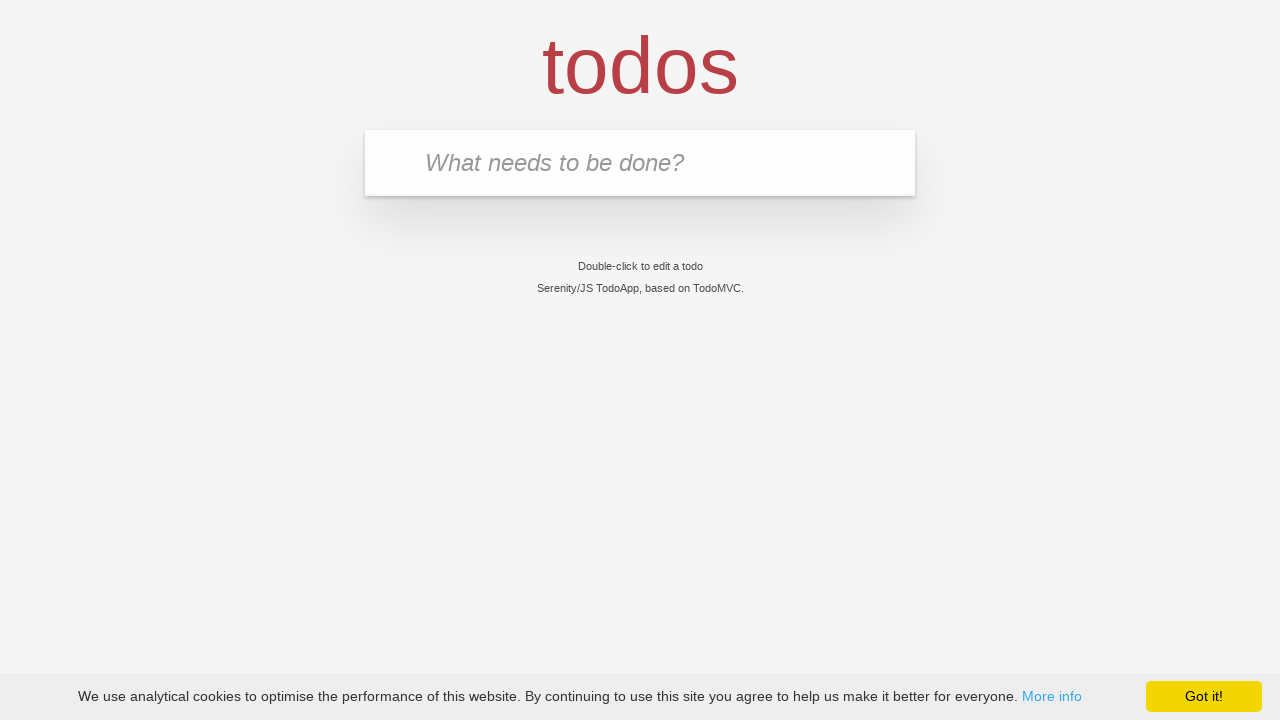

Cleared browser local storage
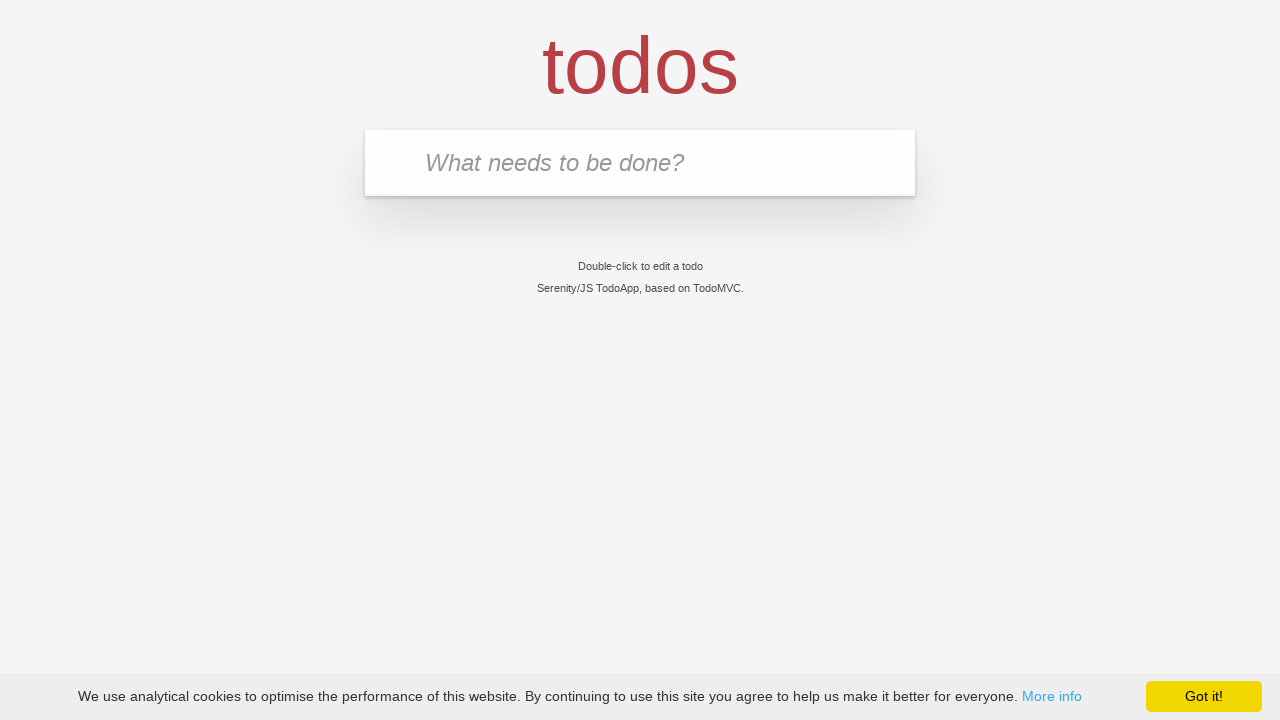

Entered 'Buy dog food' in todo input on input.new-todo
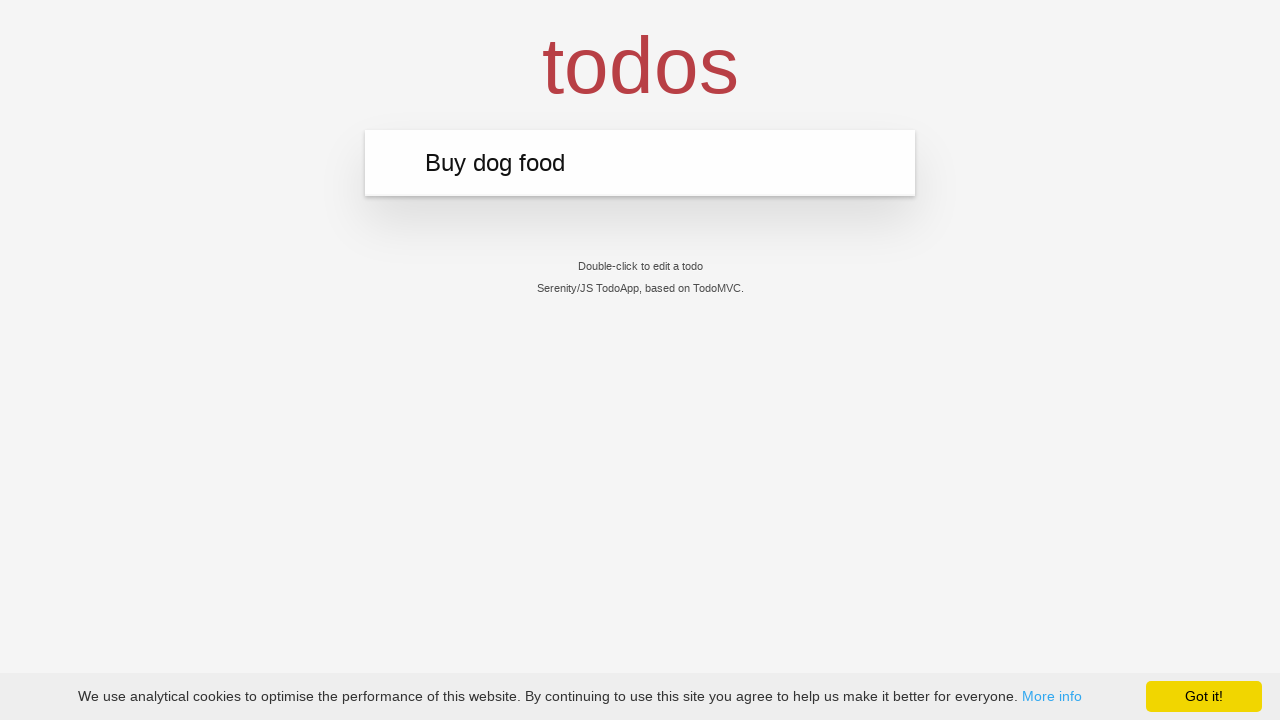

Pressed Enter to add 'Buy dog food' todo item on input.new-todo
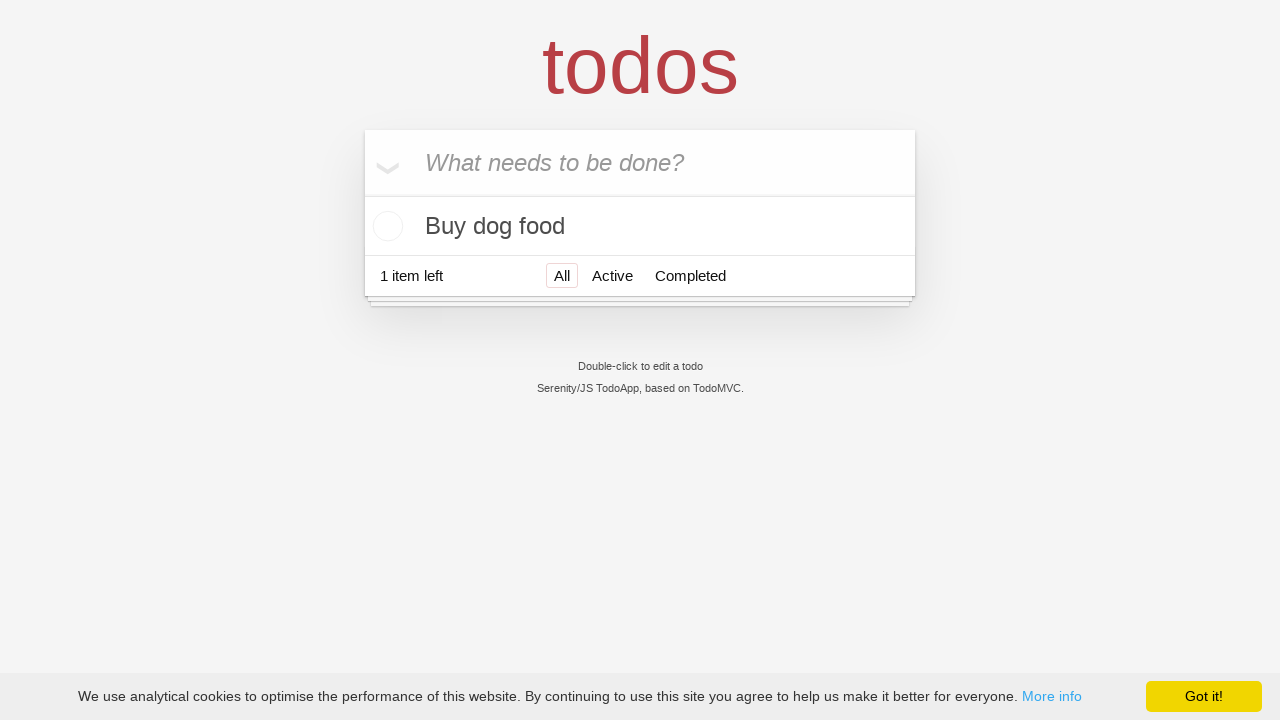

'Buy dog food' item appeared in todo list
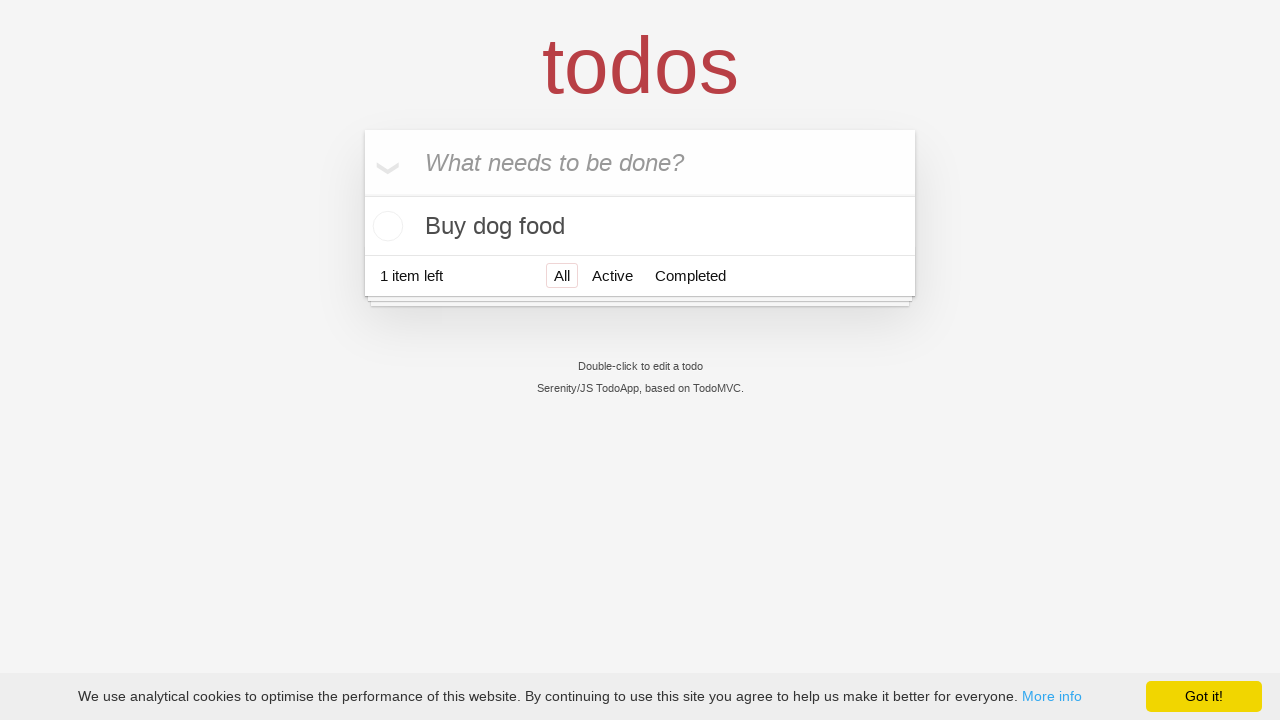

Entered 'Feed the dog' in todo input on input.new-todo
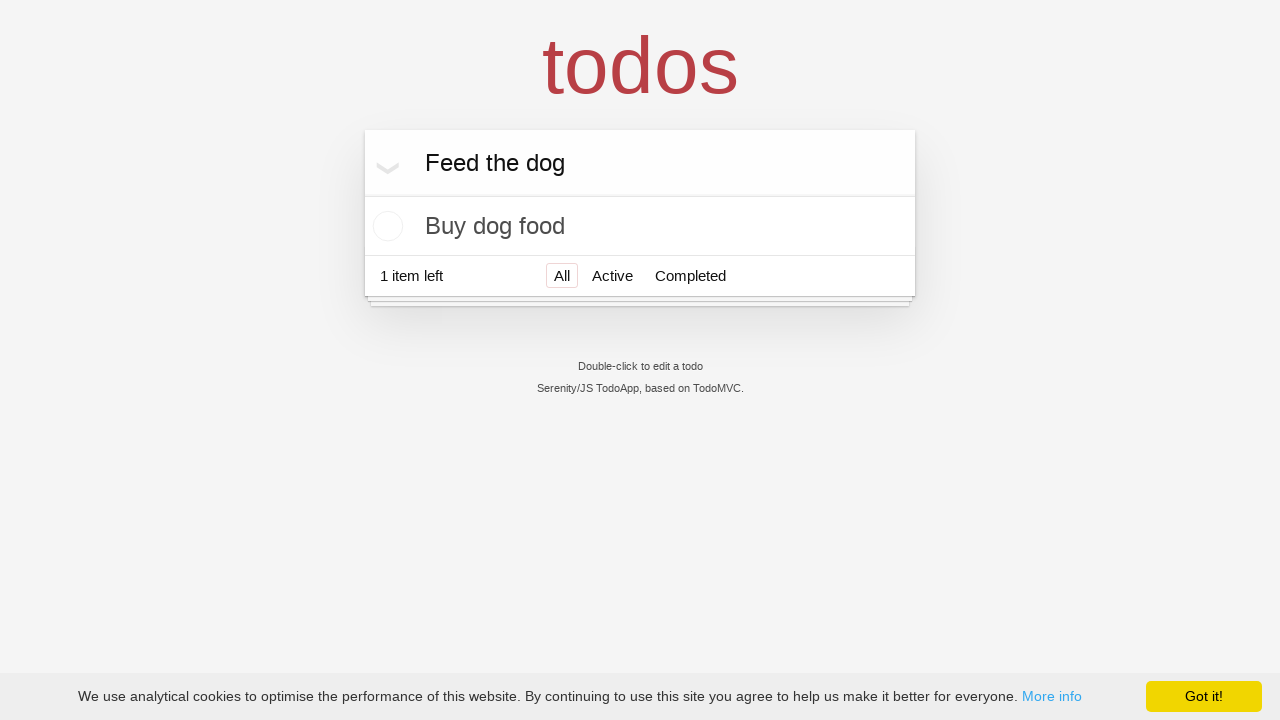

Pressed Enter to add 'Feed the dog' todo item on input.new-todo
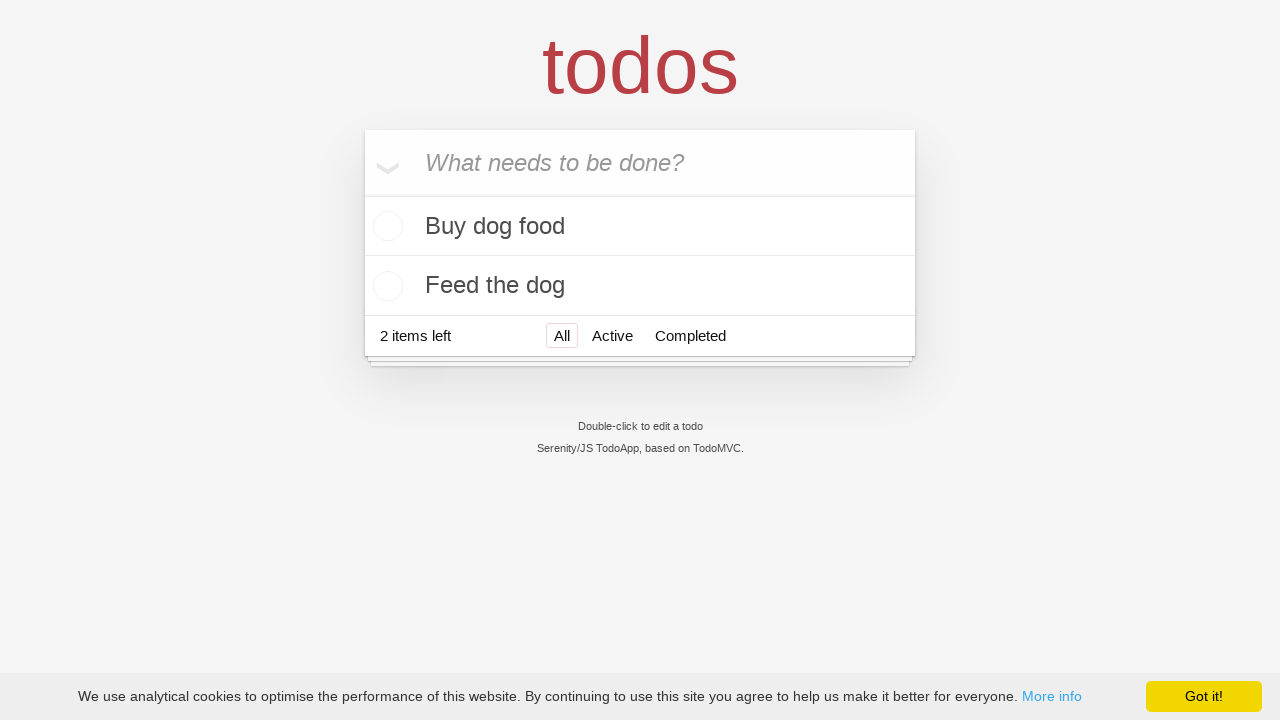

'Feed the dog' item appeared in todo list
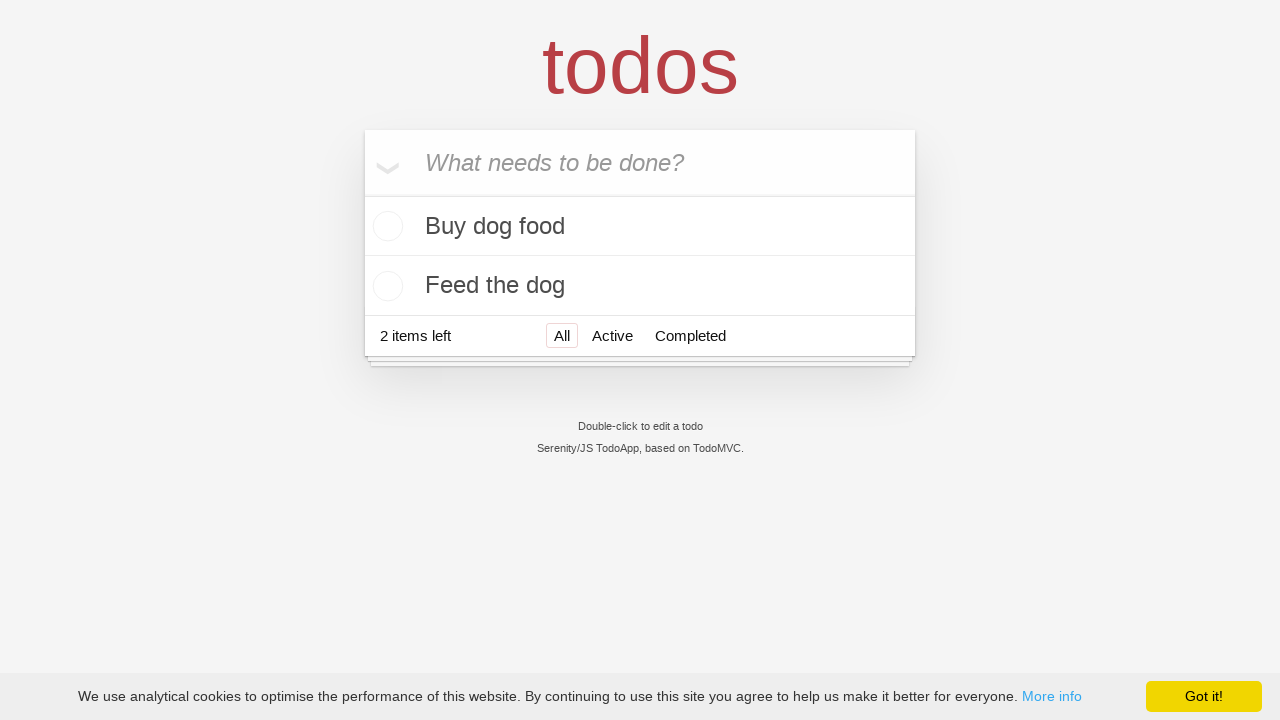

Entered 'Book a vet's appointment' in todo input on input.new-todo
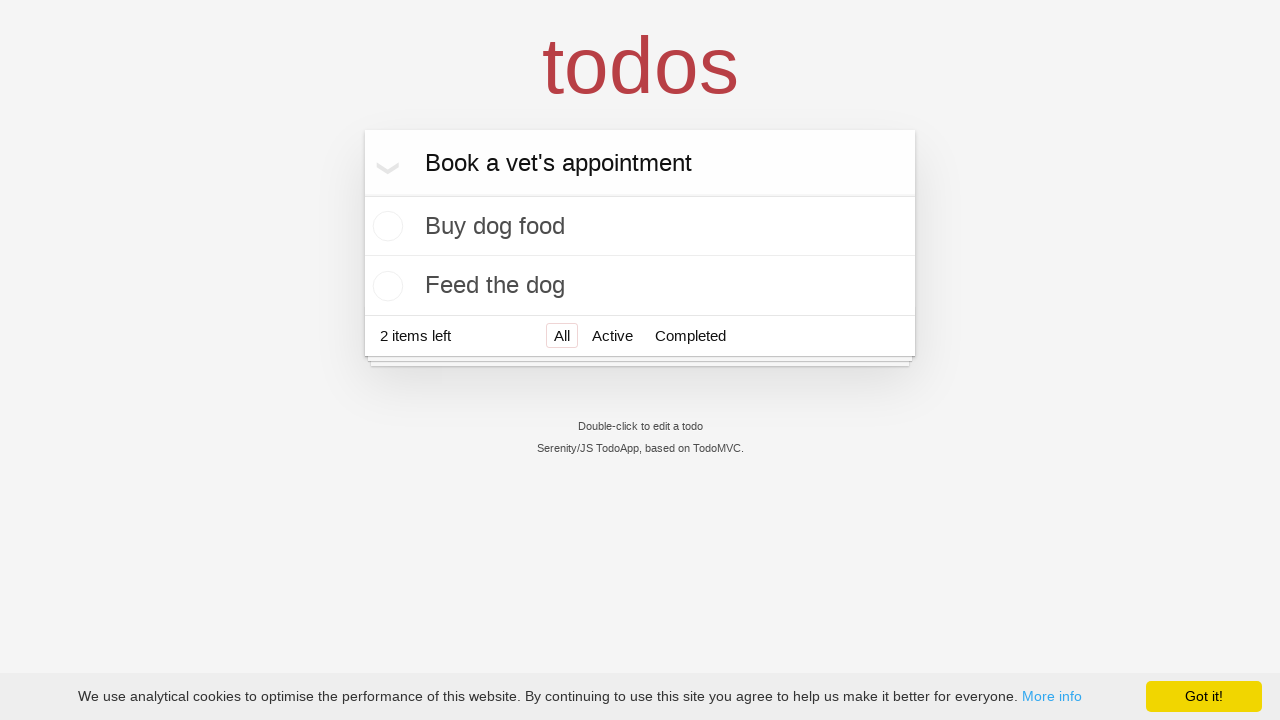

Pressed Enter to add 'Book a vet's appointment' todo item on input.new-todo
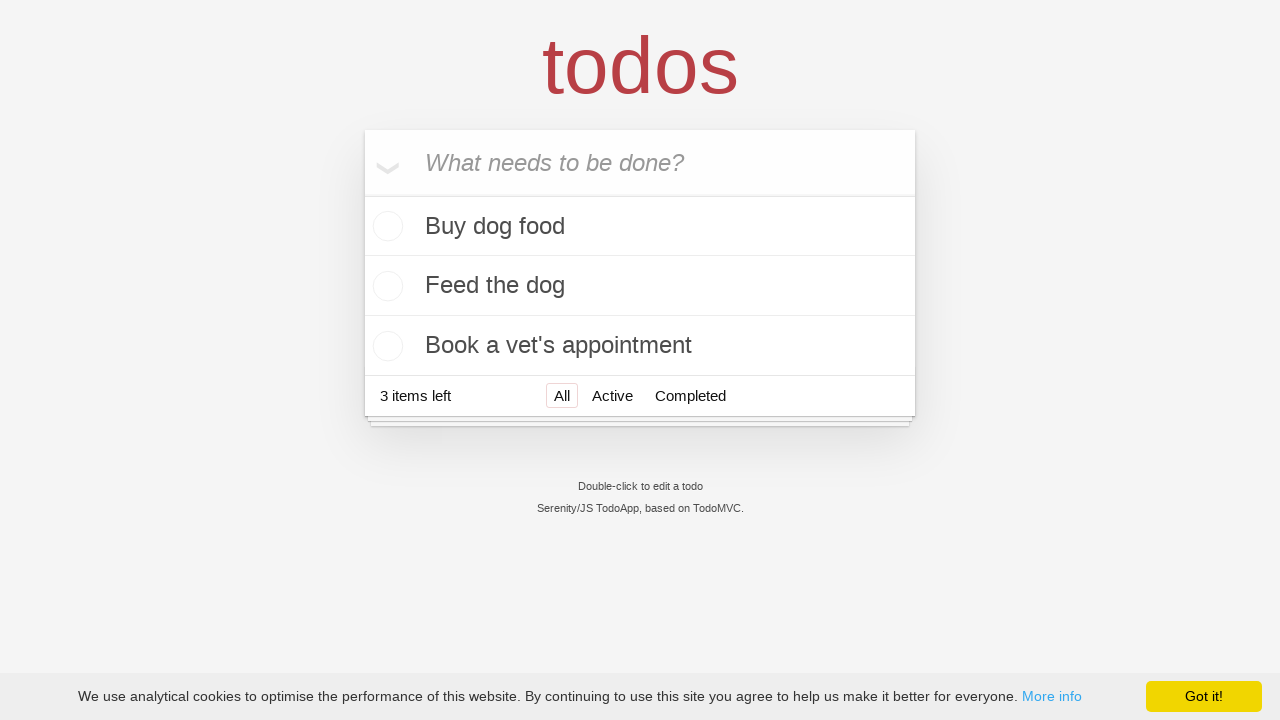

'Book a vet's appointment' item appeared in todo list
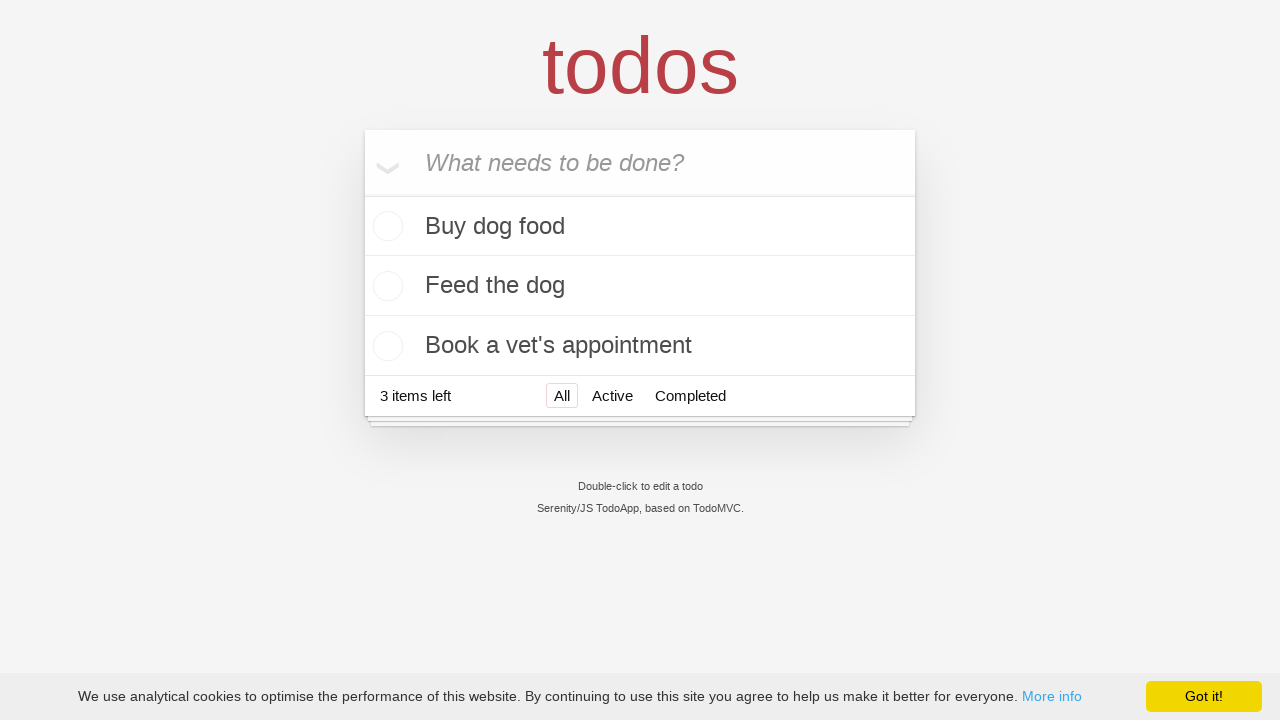

Marked 'Buy dog food' as completed at (385, 226) on li:has-text('Buy dog food') input.toggle
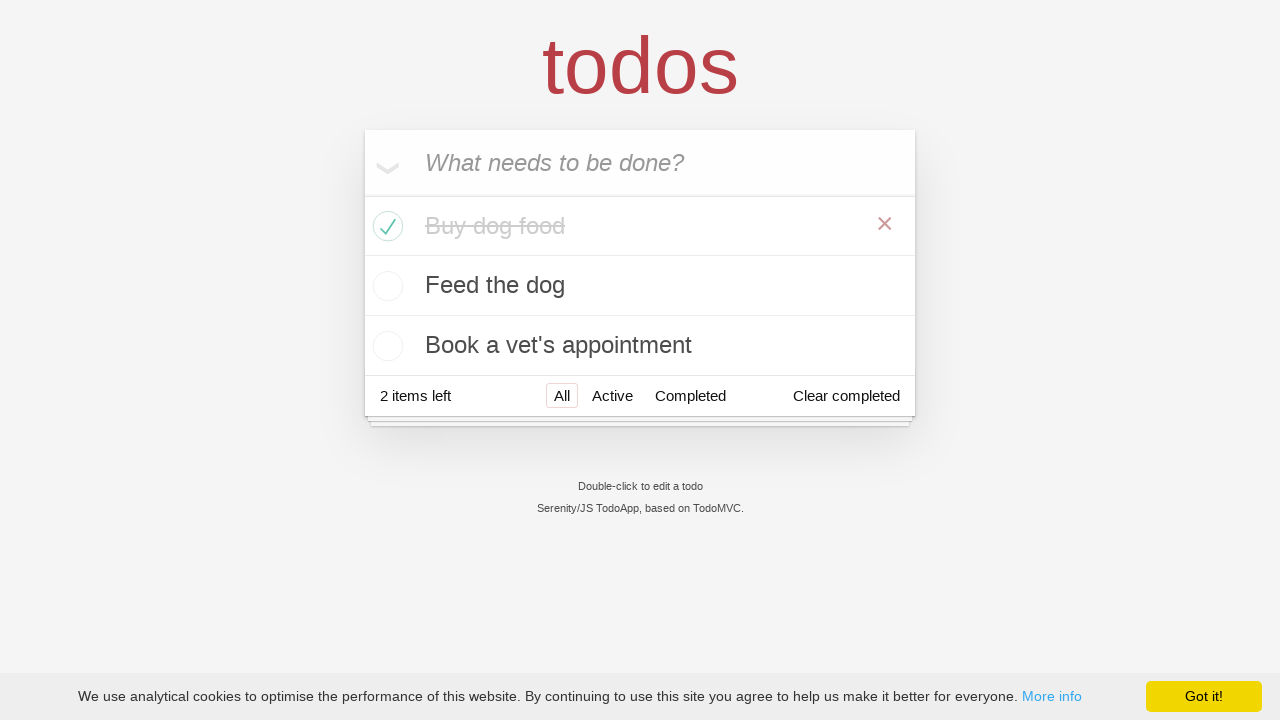

Marked 'Feed the dog' as completed at (385, 286) on li:has-text('Feed the dog') input.toggle
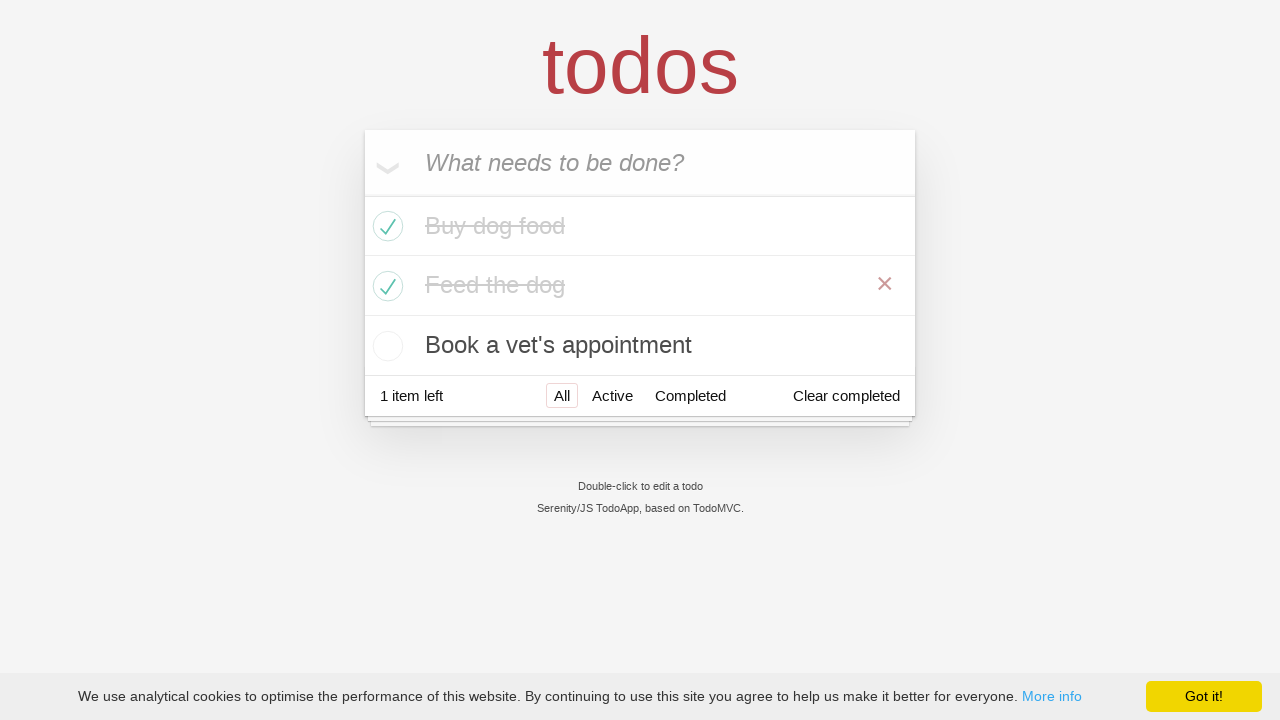

Verified that 1 item remains uncompleted
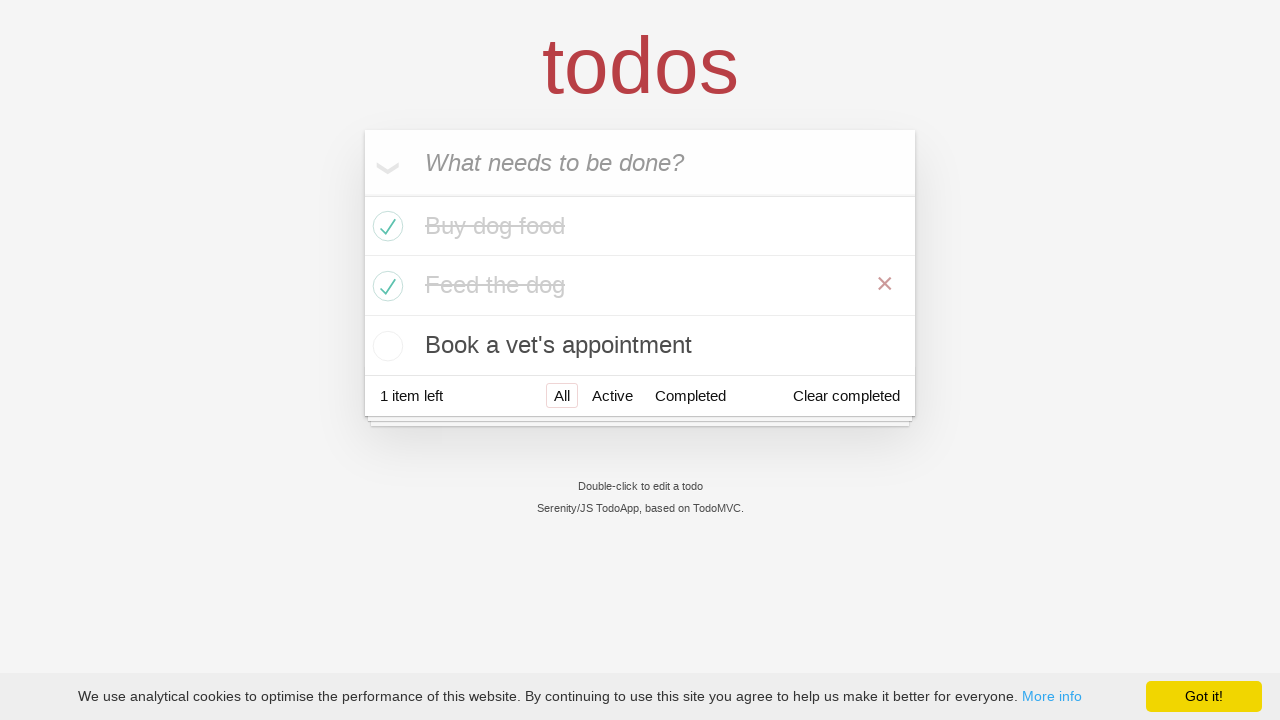

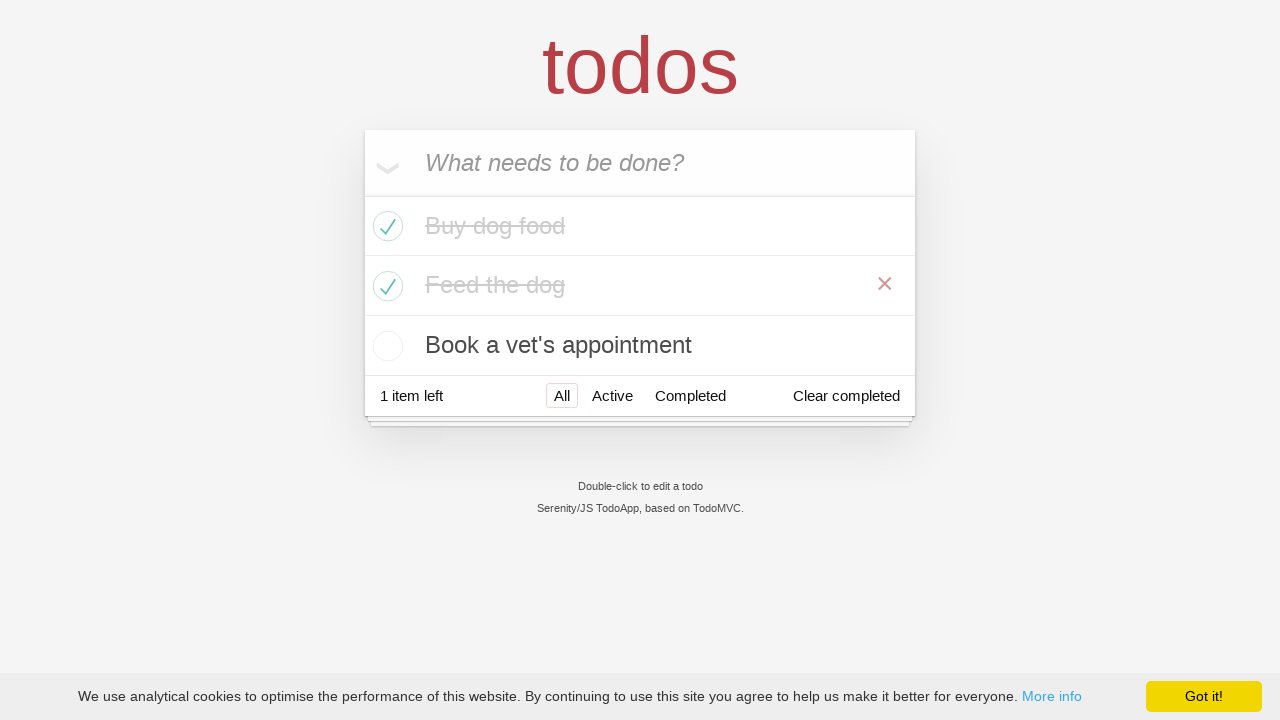